Tests opening multiple links from the footer section of a page in new tabs and retrieves the title of each opened page

Starting URL: https://rahulshettyacademy.com/AutomationPractice/

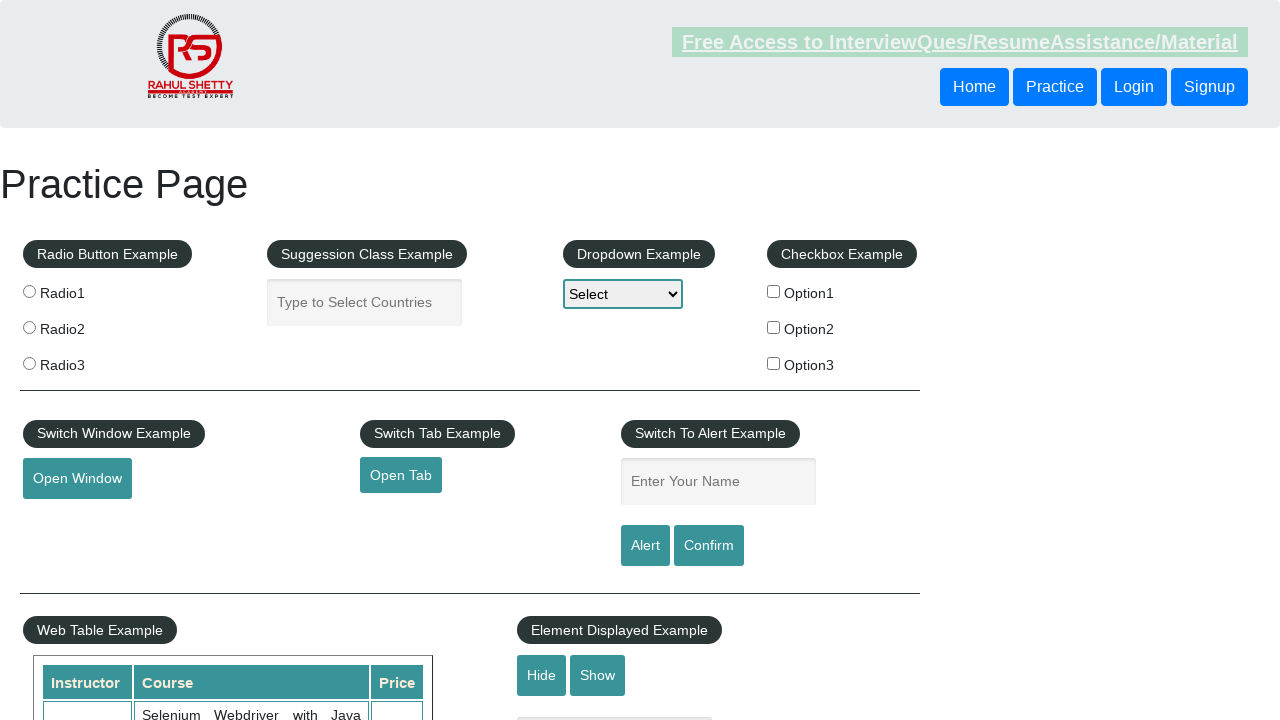

Retrieved total count of links on page
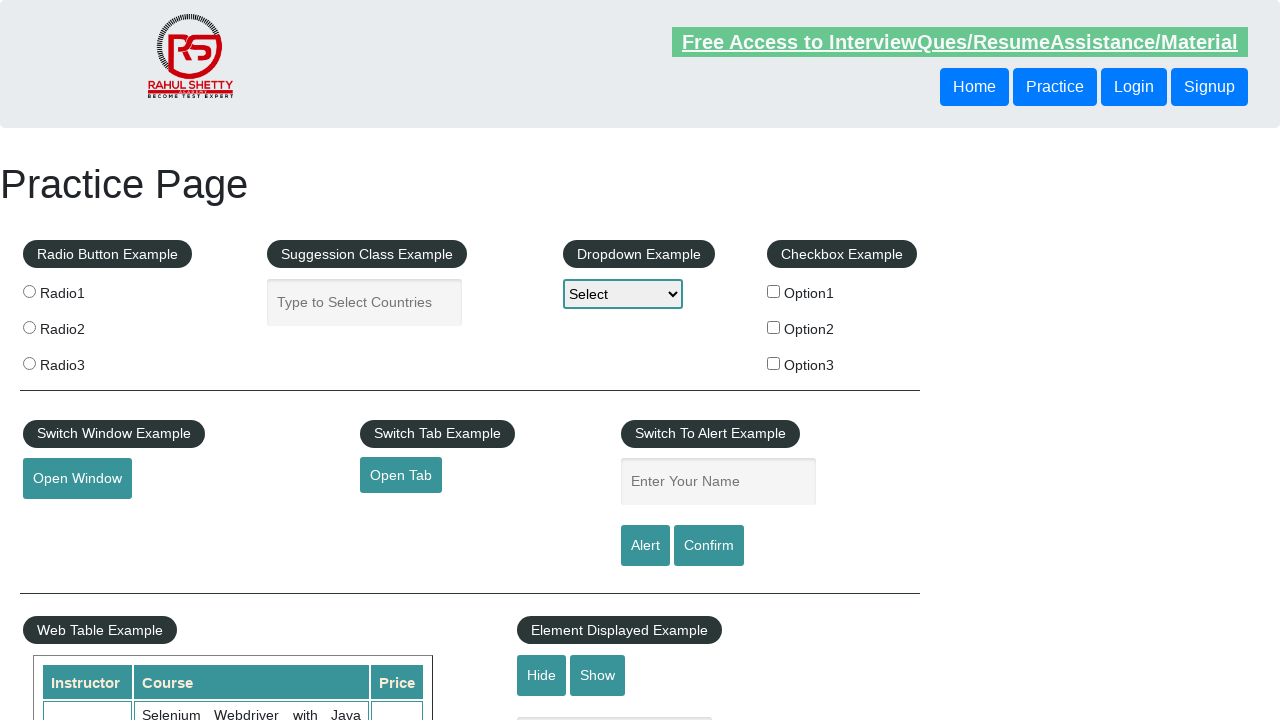

Retrieved count of links in footer section
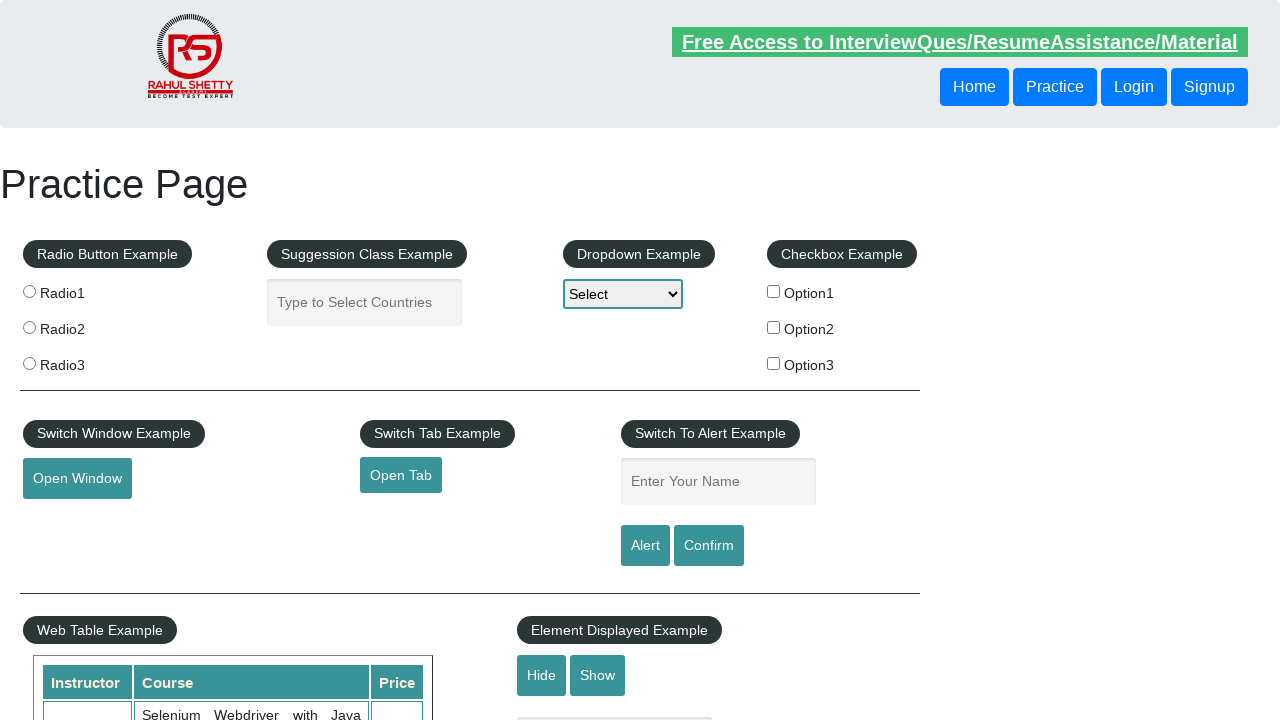

Retrieved count of links in first column of footer
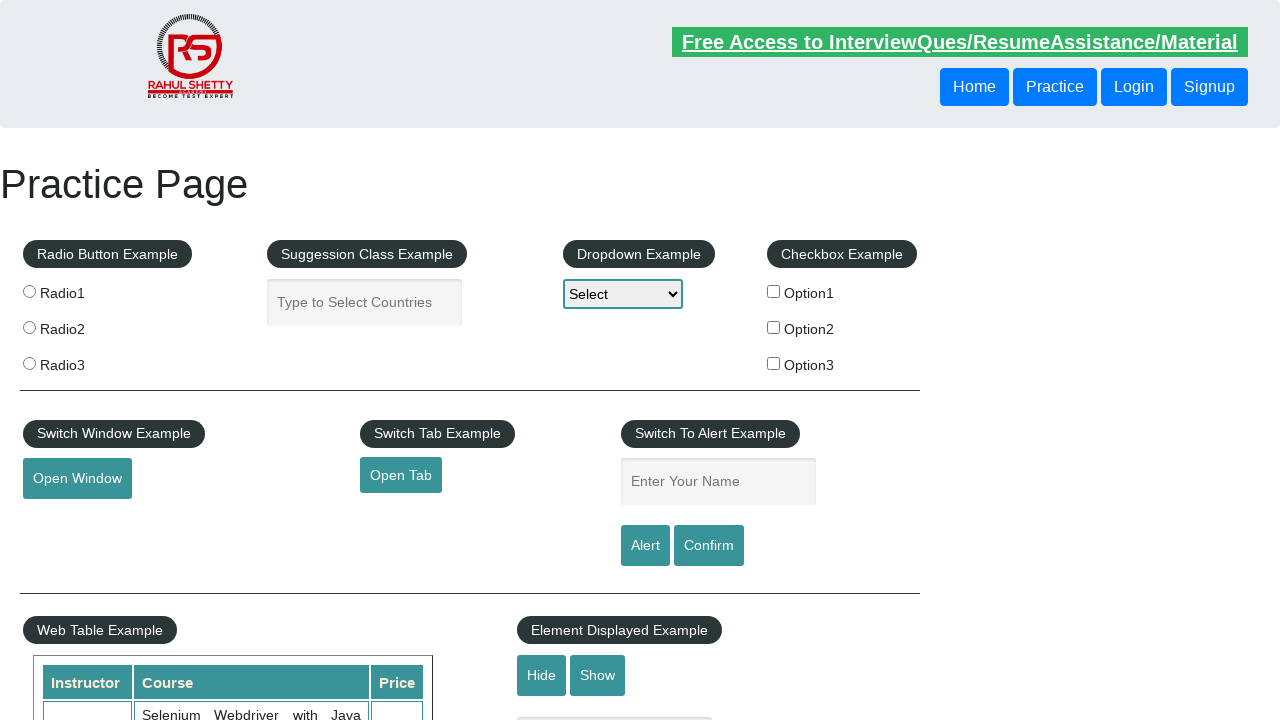

Opened link 1 from first column in new tab using Ctrl+Click at (68, 520) on xpath=//tbody/tr/td[1]/ul[1] >> a >> nth=1
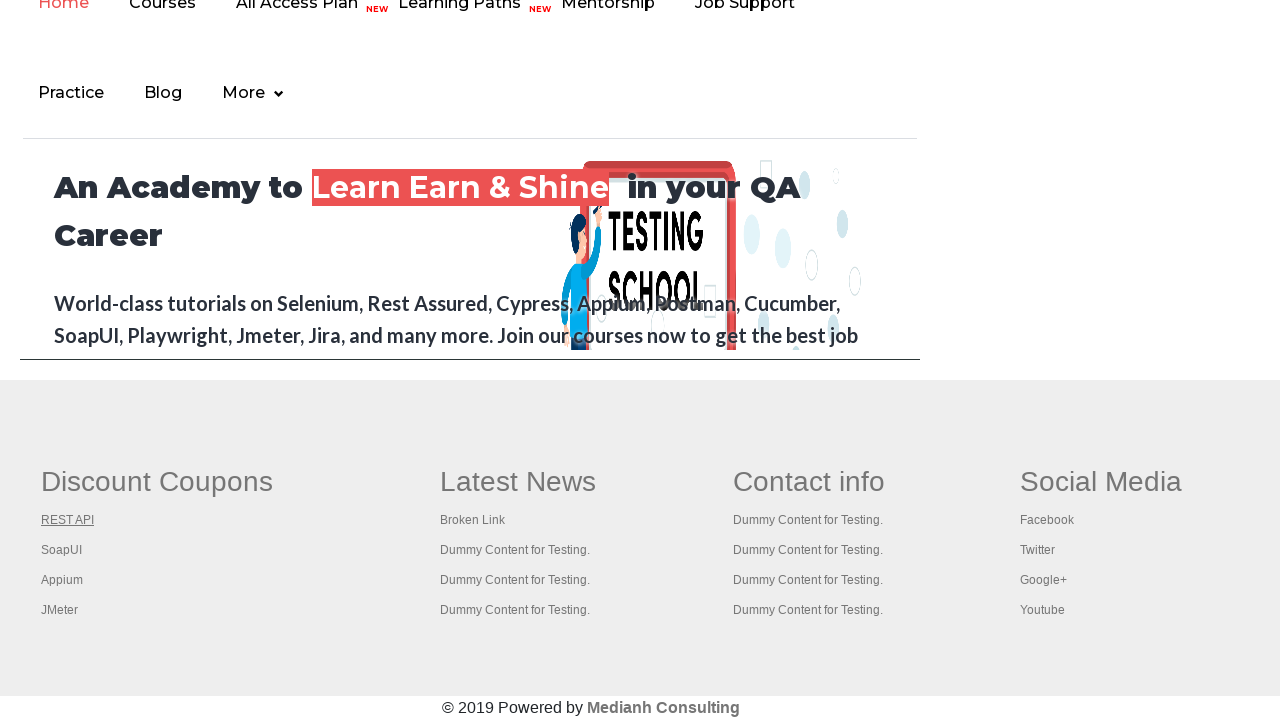

Opened link 2 from first column in new tab using Ctrl+Click at (62, 550) on xpath=//tbody/tr/td[1]/ul[1] >> a >> nth=2
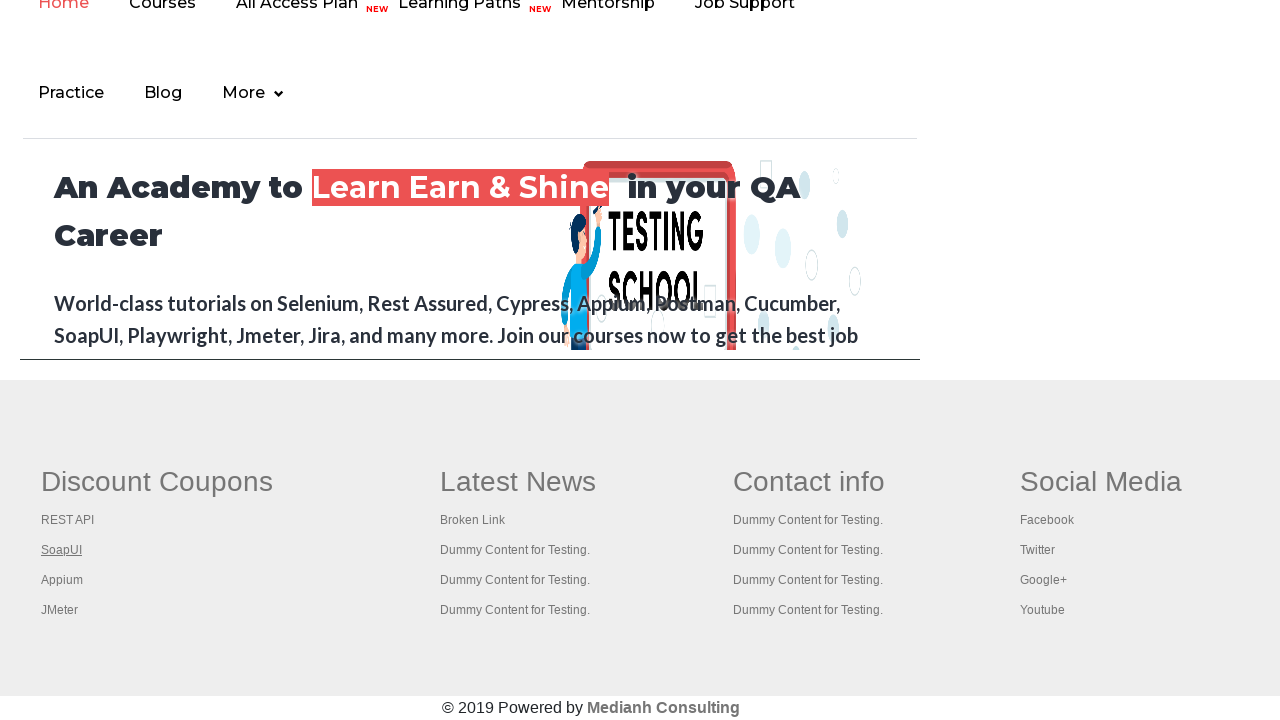

Opened link 3 from first column in new tab using Ctrl+Click at (62, 580) on xpath=//tbody/tr/td[1]/ul[1] >> a >> nth=3
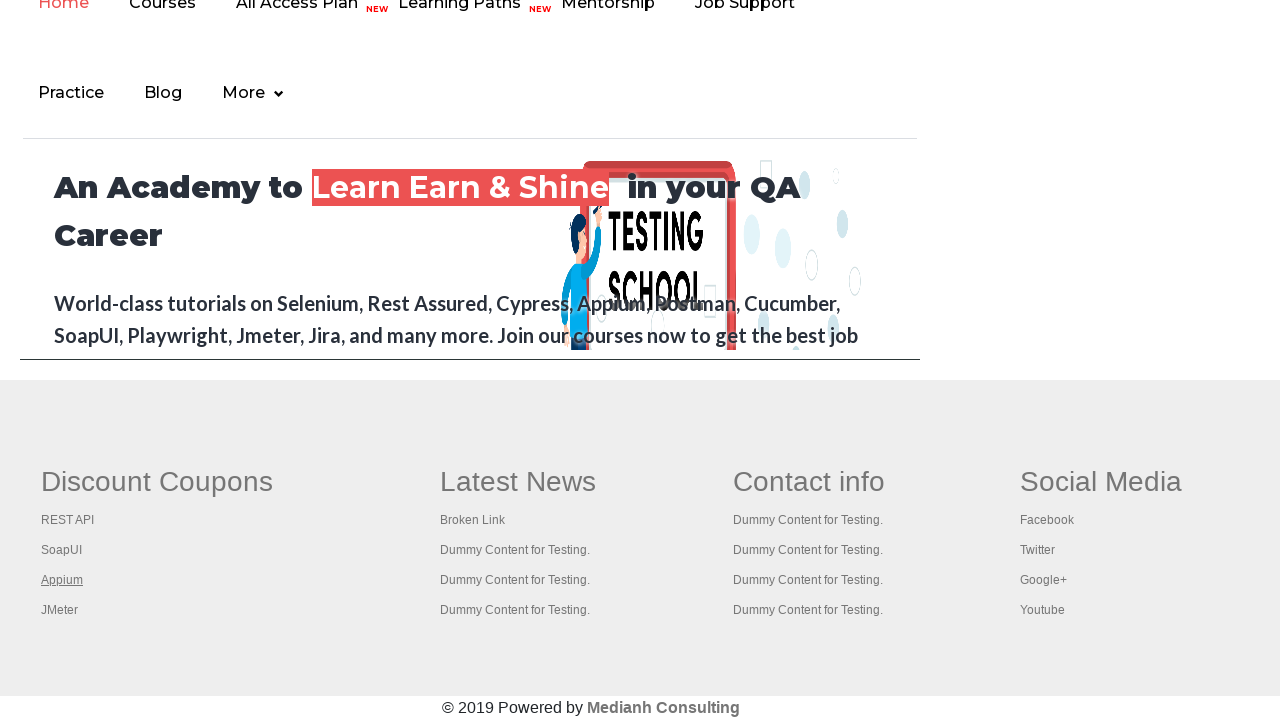

Opened link 4 from first column in new tab using Ctrl+Click at (60, 610) on xpath=//tbody/tr/td[1]/ul[1] >> a >> nth=4
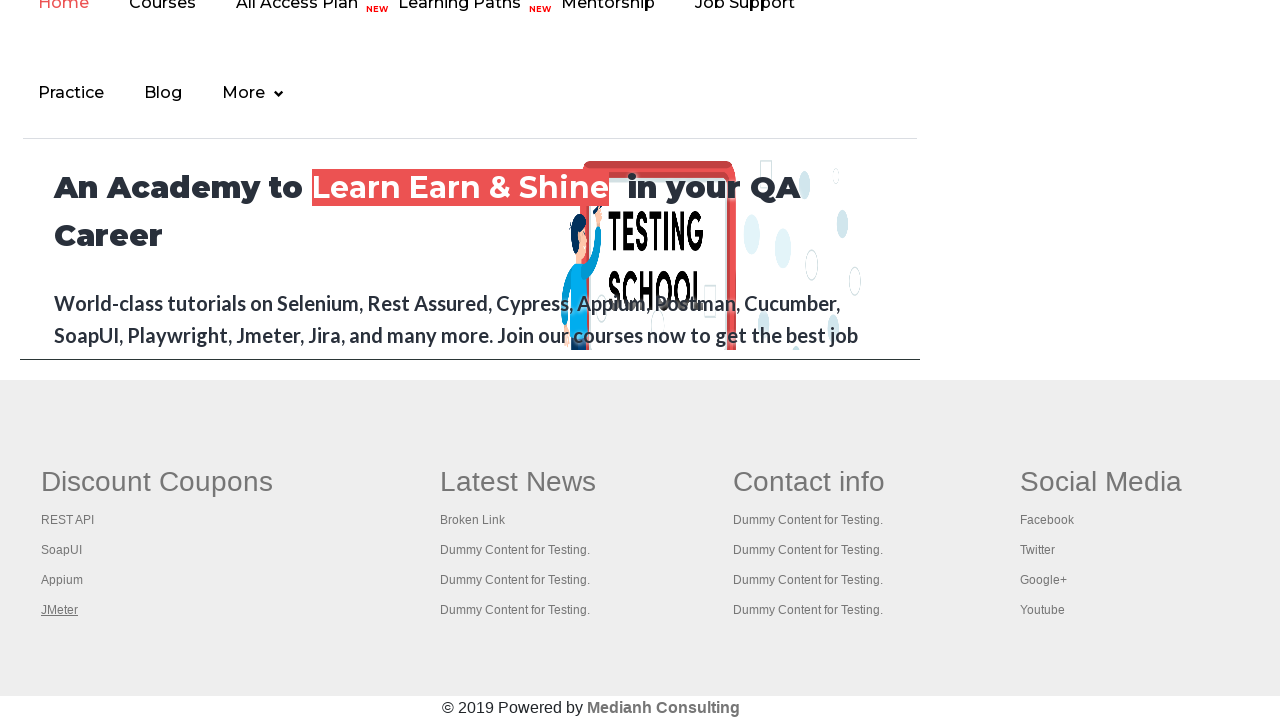

Waited 2 seconds for all opened pages to load
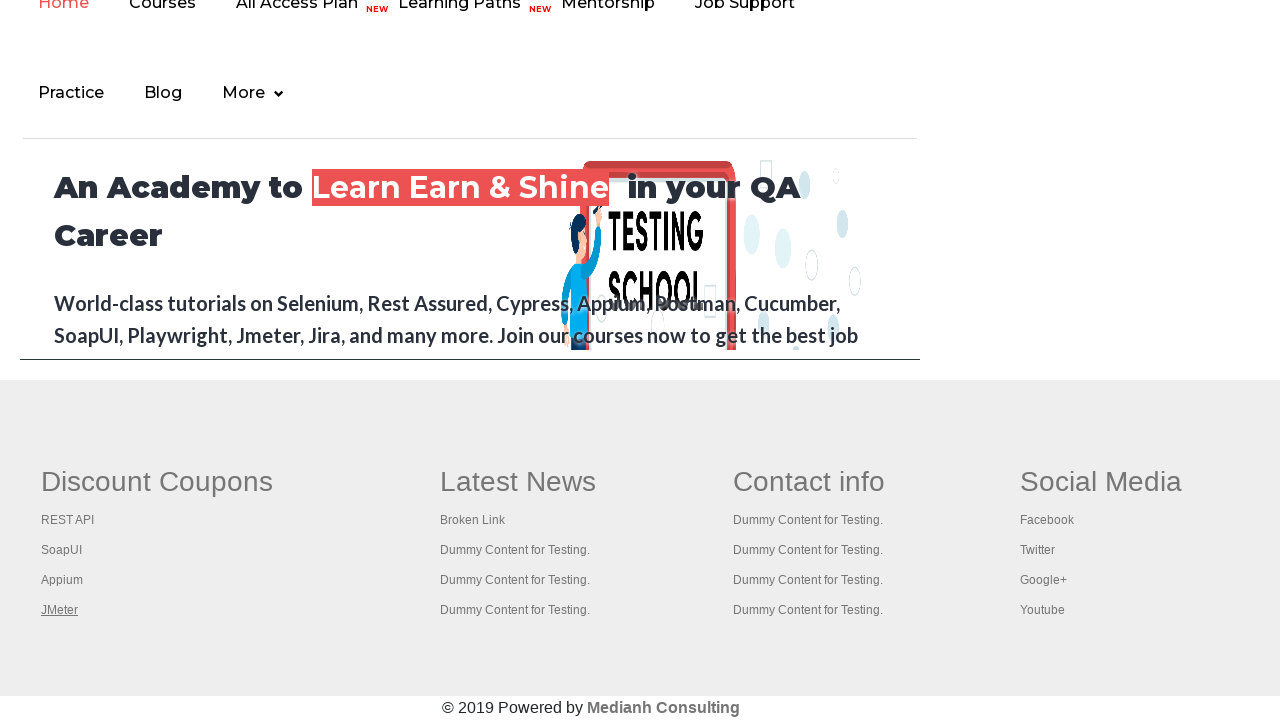

Retrieved title of main page: Practice Page
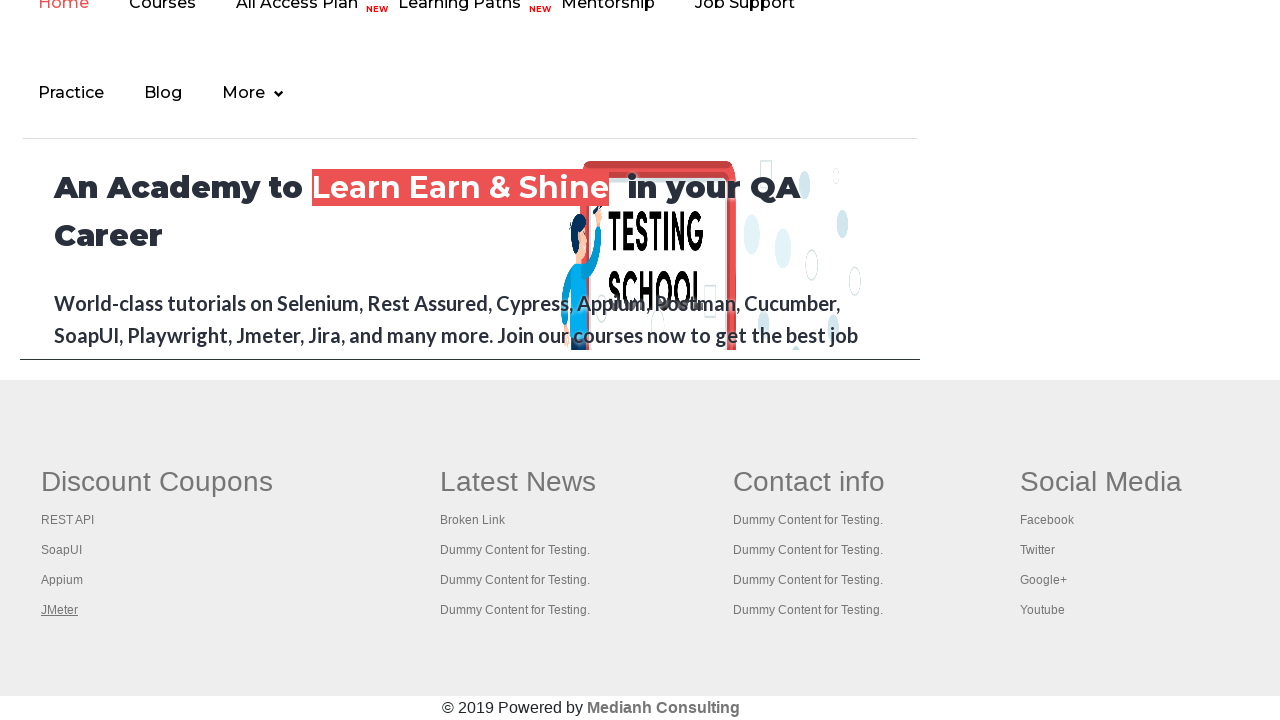

Retrieved title of opened tab 1: REST API Tutorial
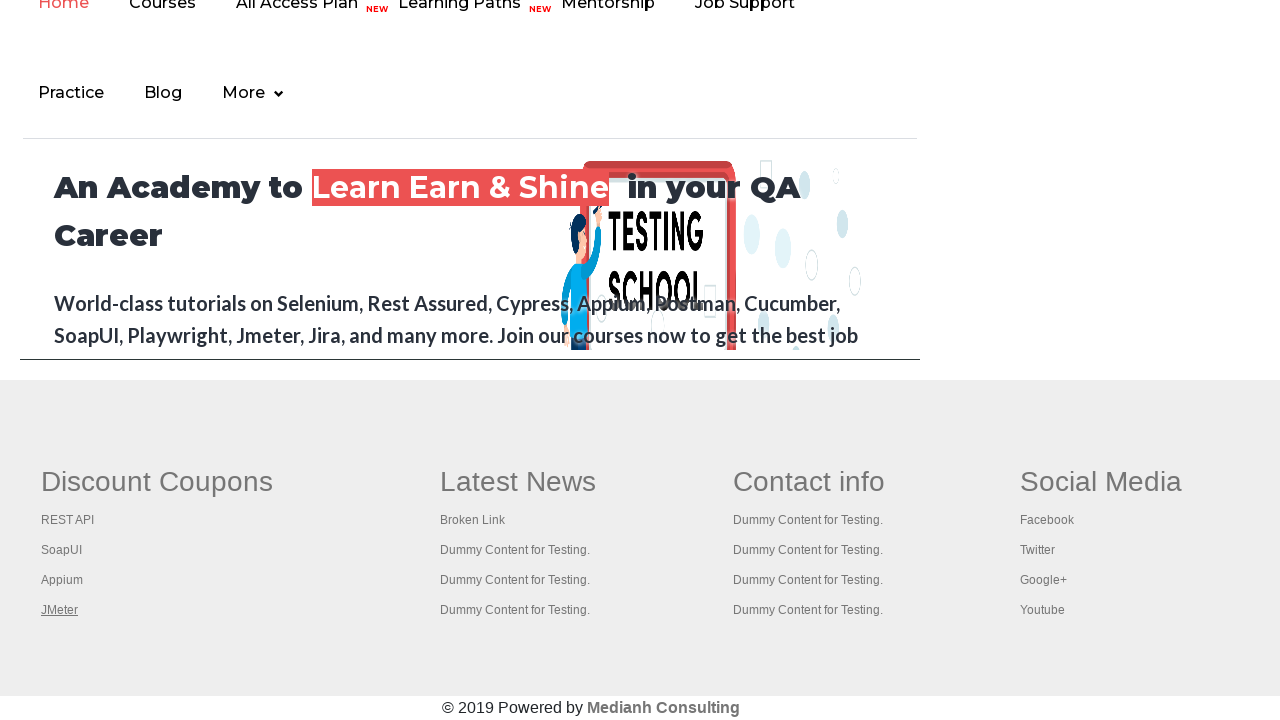

Closed opened tab 1
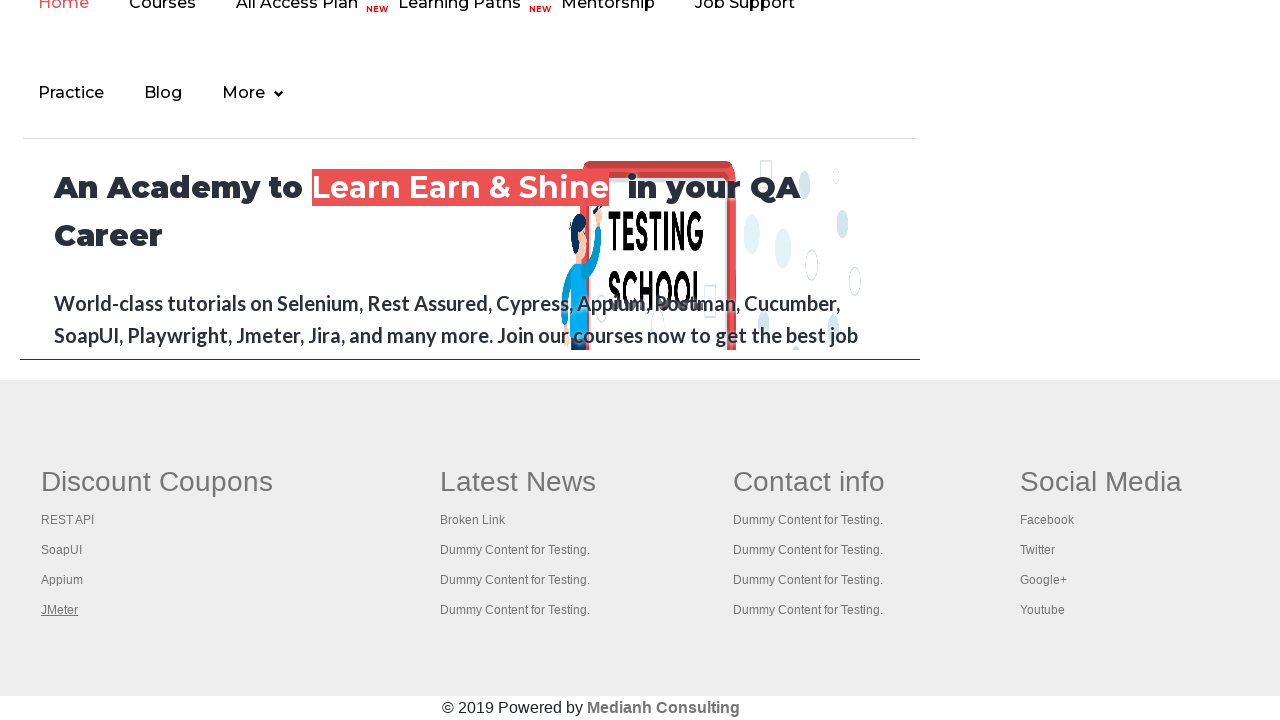

Retrieved title of opened tab 2: The World’s Most Popular API Testing Tool | SoapUI
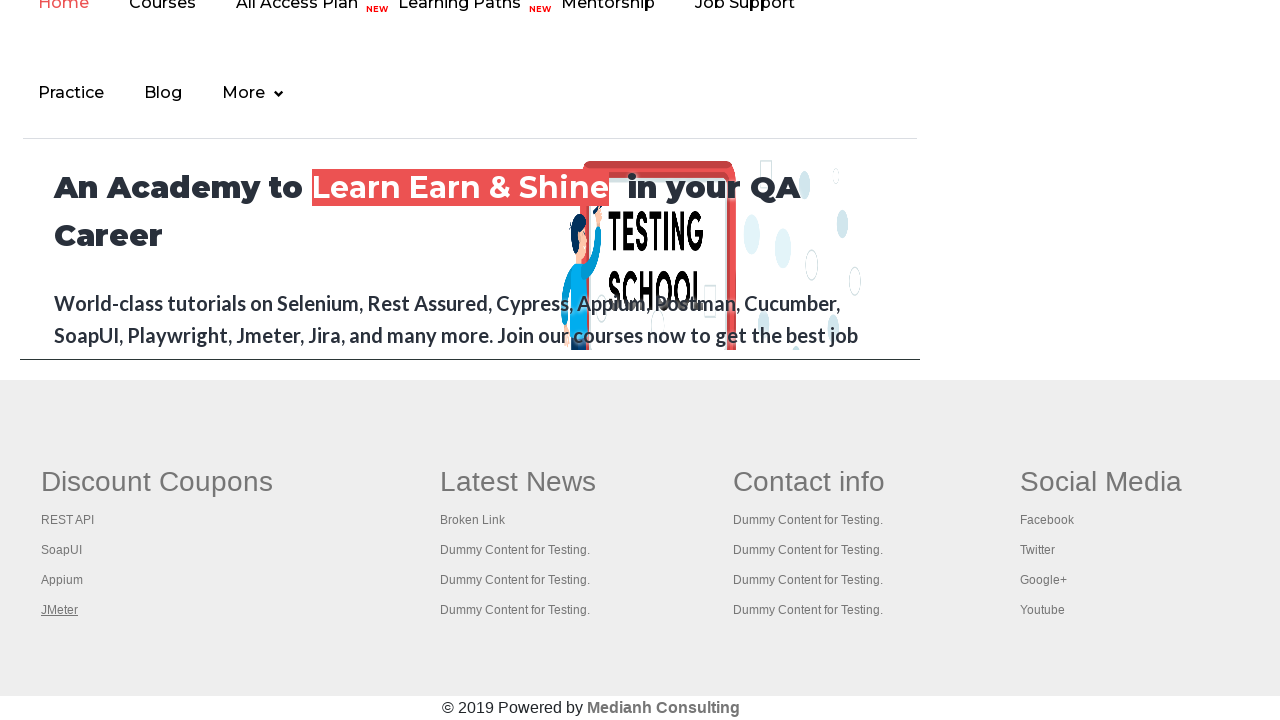

Closed opened tab 2
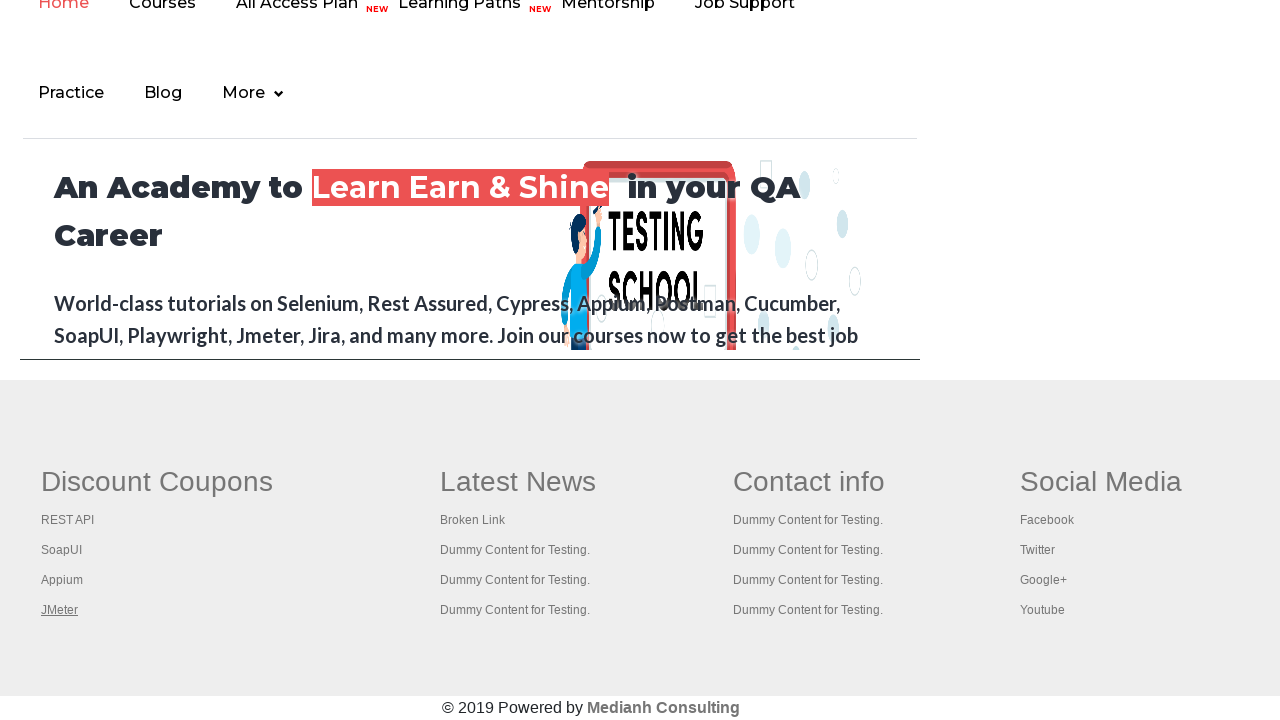

Retrieved title of opened tab 3: Appium tutorial for Mobile Apps testing | RahulShetty Academy | Rahul
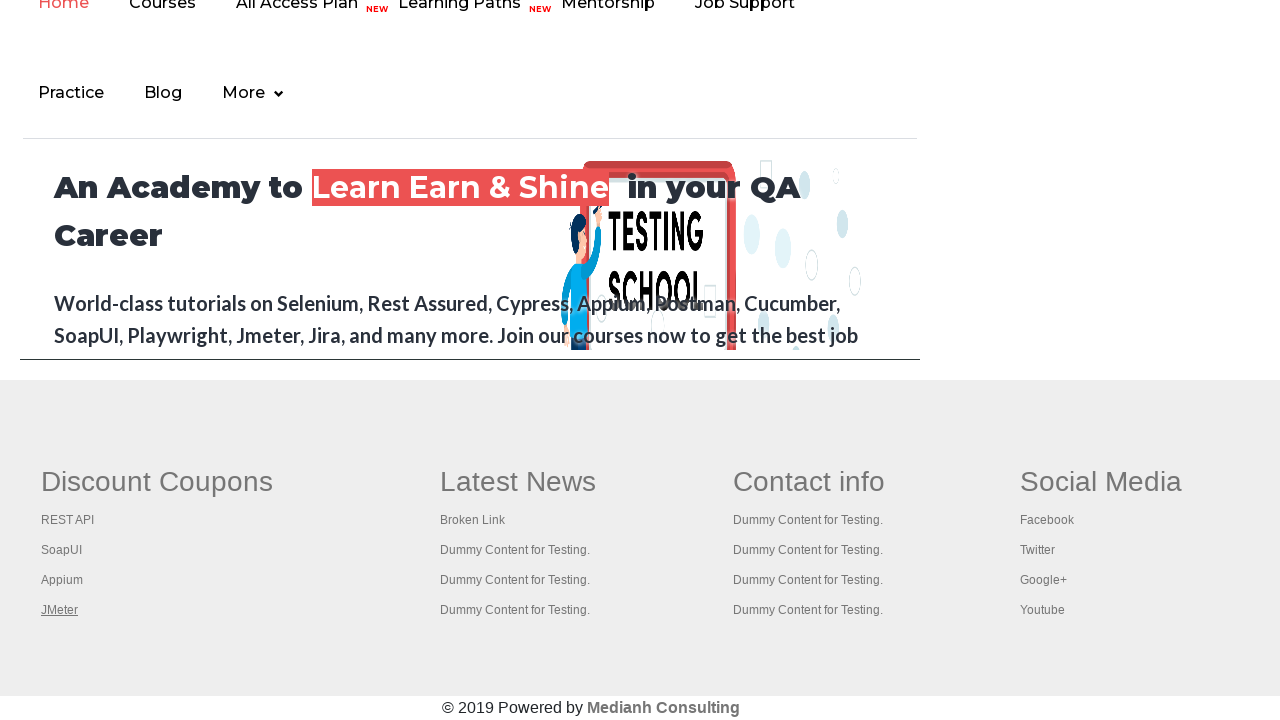

Closed opened tab 3
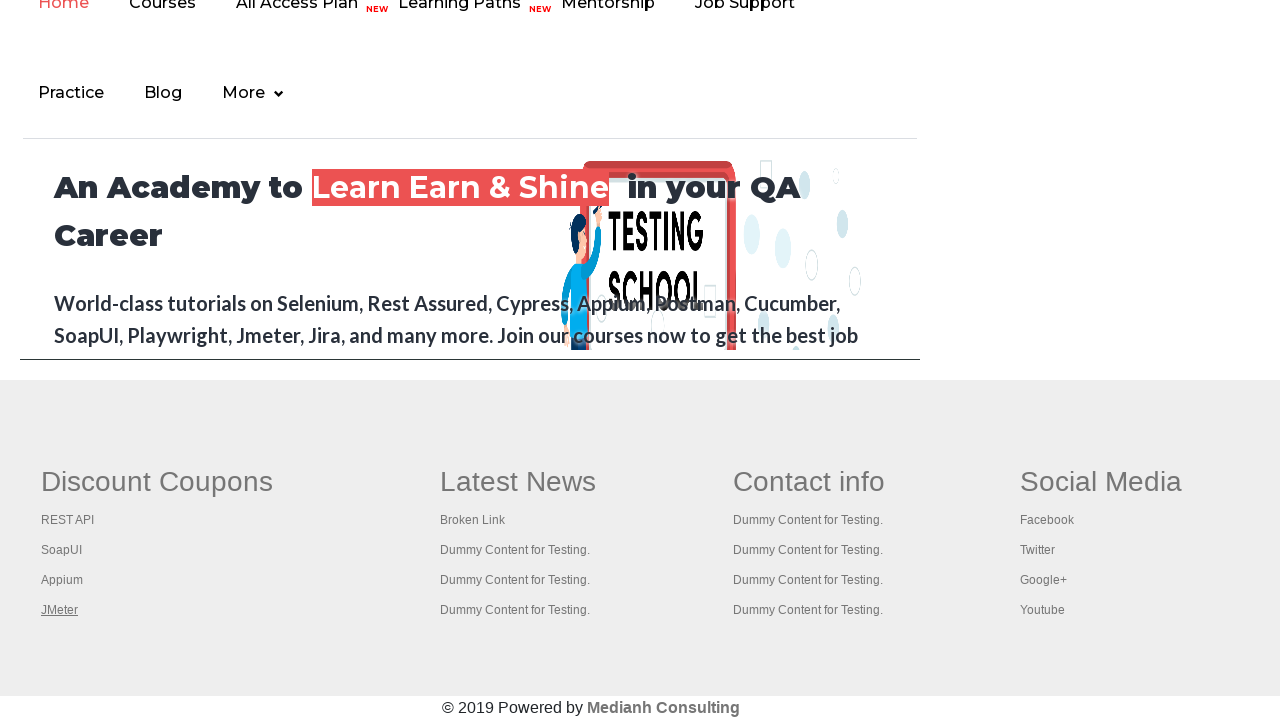

Retrieved title of opened tab 4: Apache JMeter - Apache JMeter™
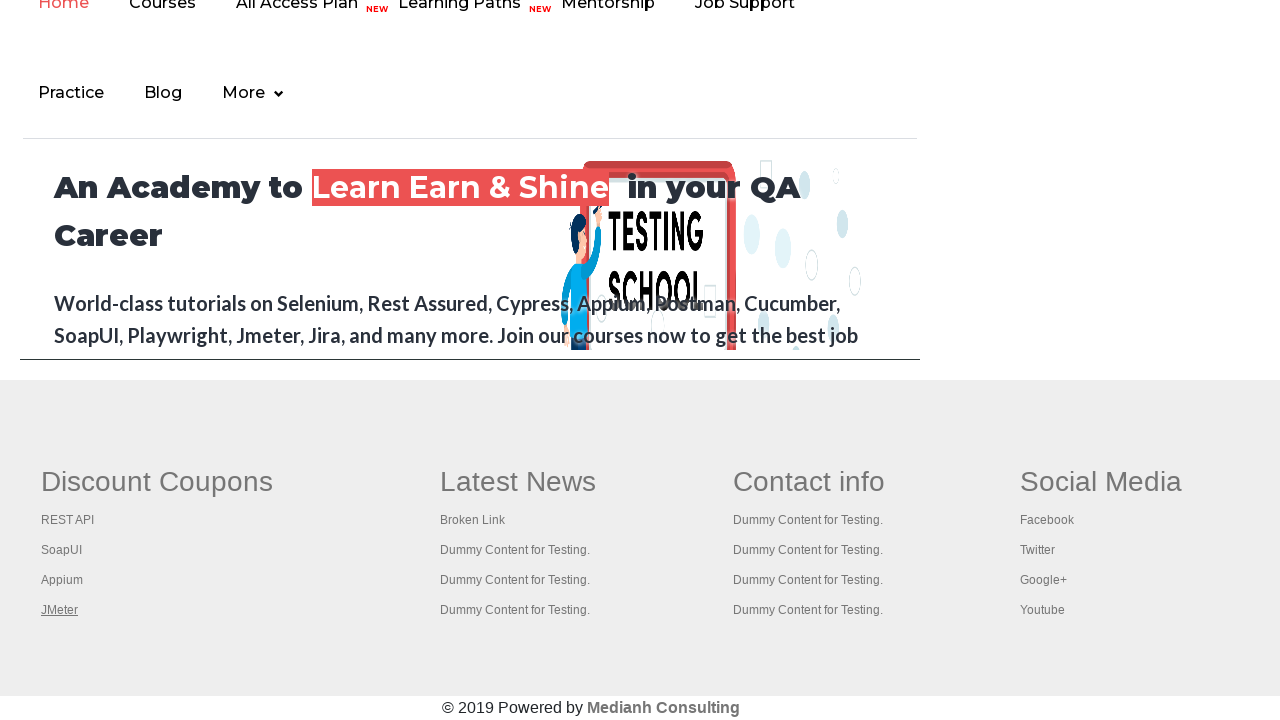

Closed opened tab 4
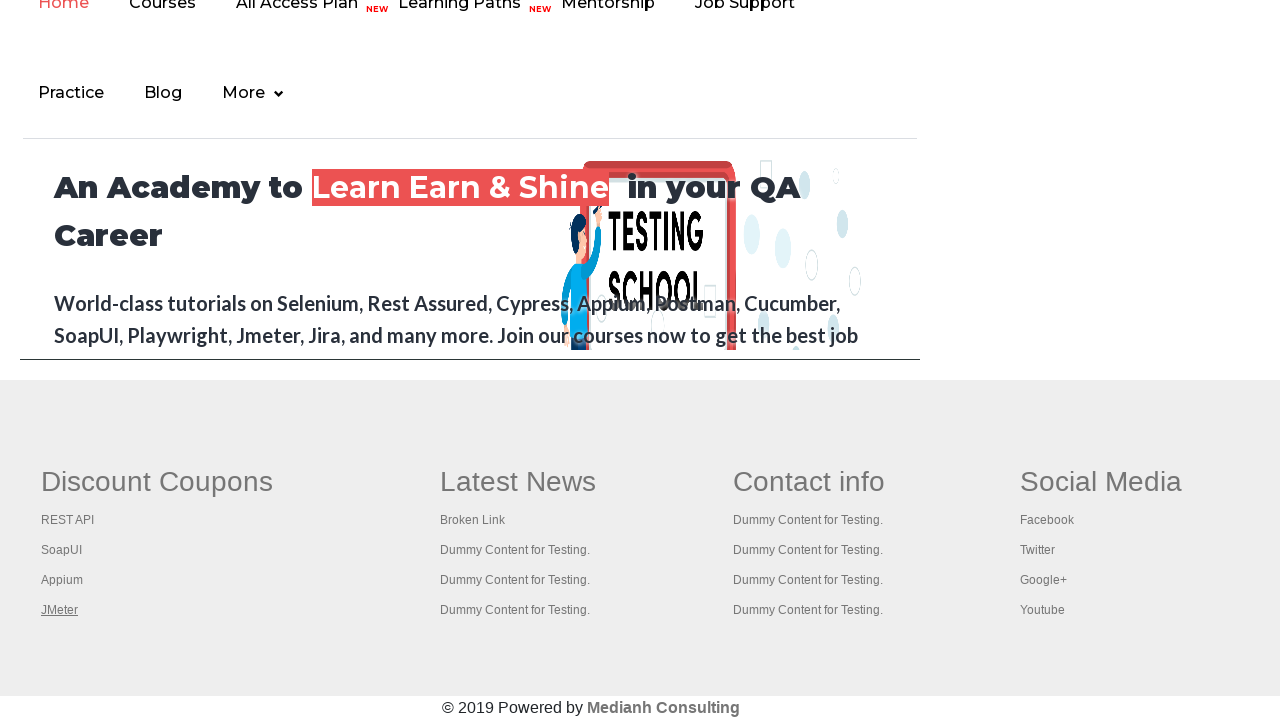

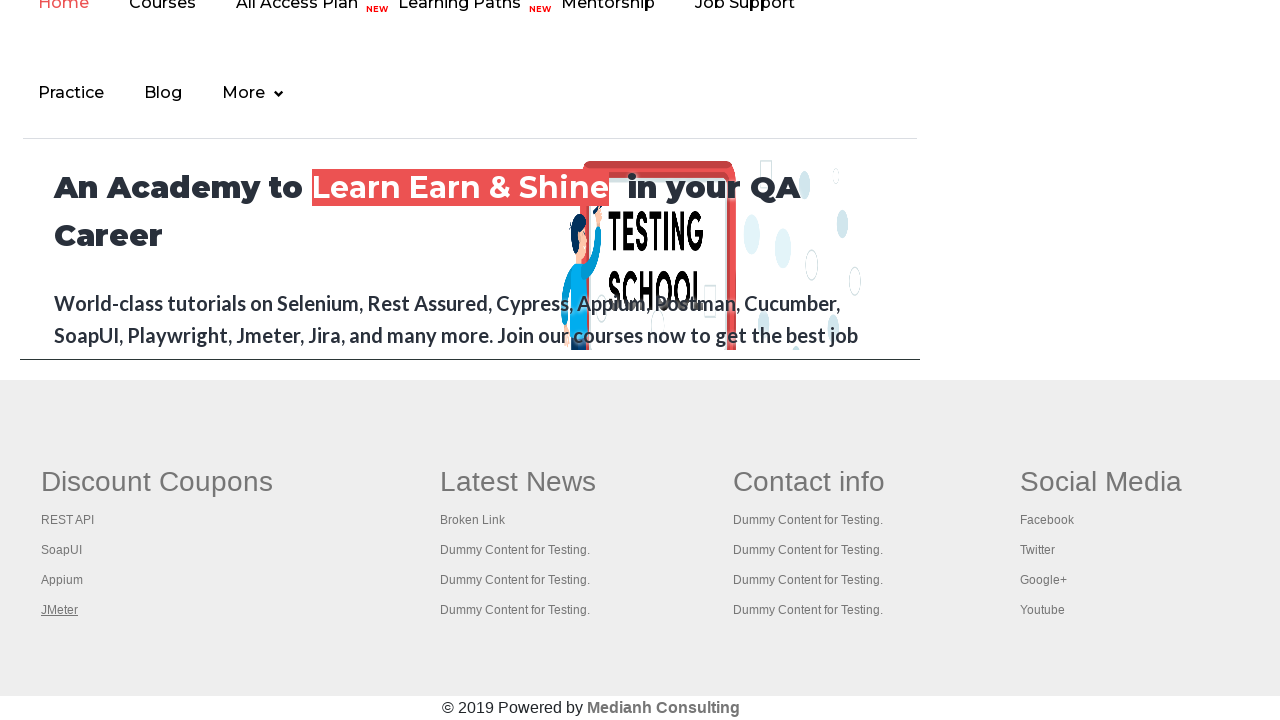